Creates a new paste on Pastebin by filling in the text content, selecting expiration time, entering a paste name, and submitting the form

Starting URL: https://pastebin.com/

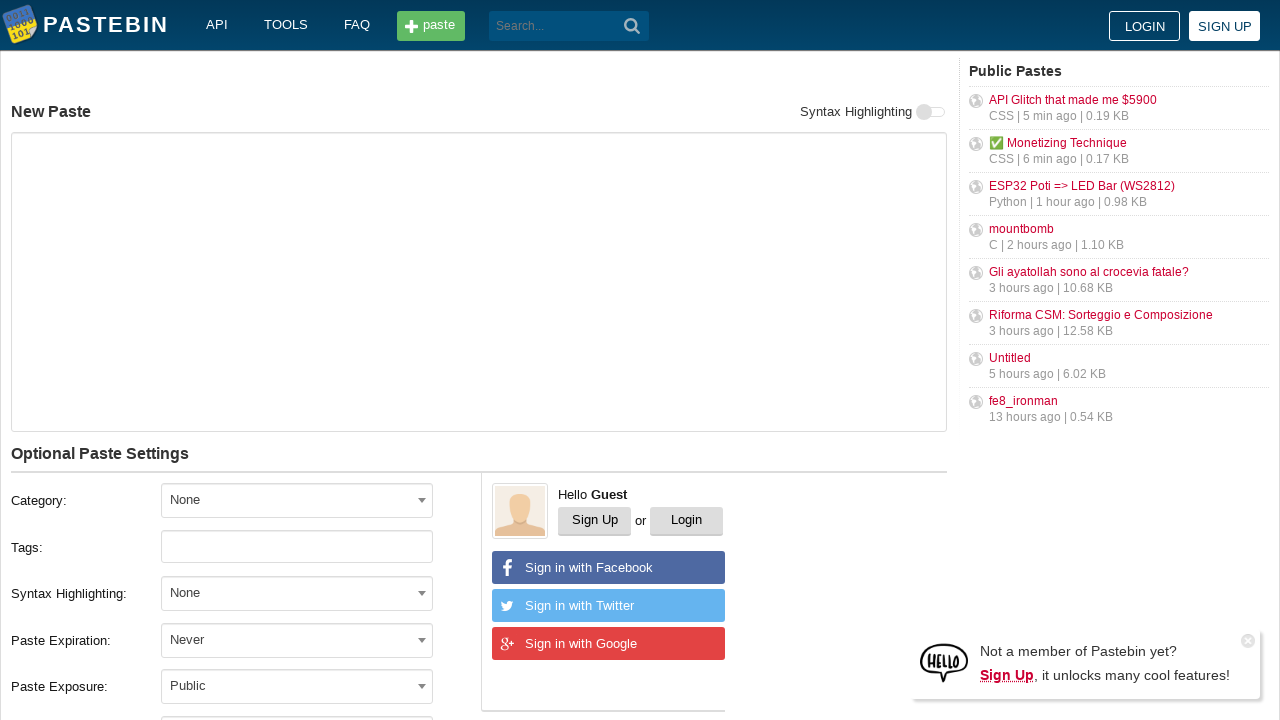

Filled paste text content with 'Hello from WebDriver' on #postform-text
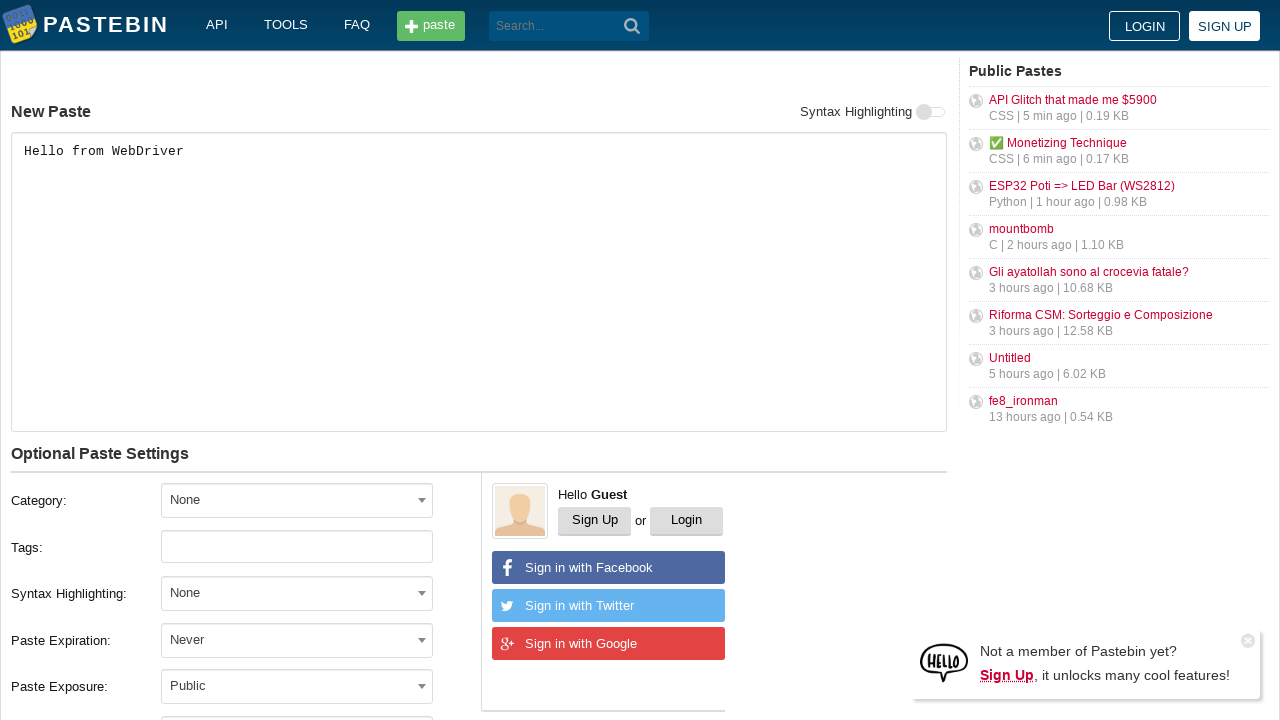

Clicked on paste expiration dropdown at (297, 640) on #select2-postform-expiration-container
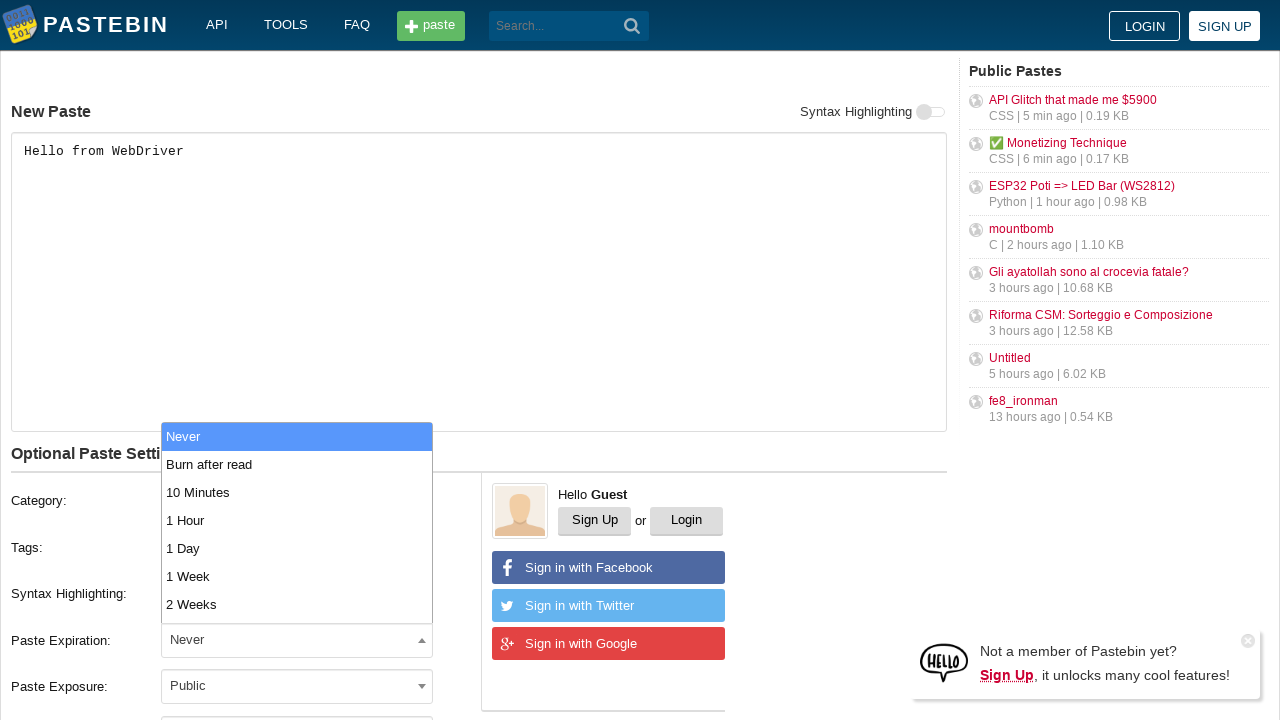

Selected '10 Minutes' expiration time at (297, 492) on li:has-text('10 Minutes')
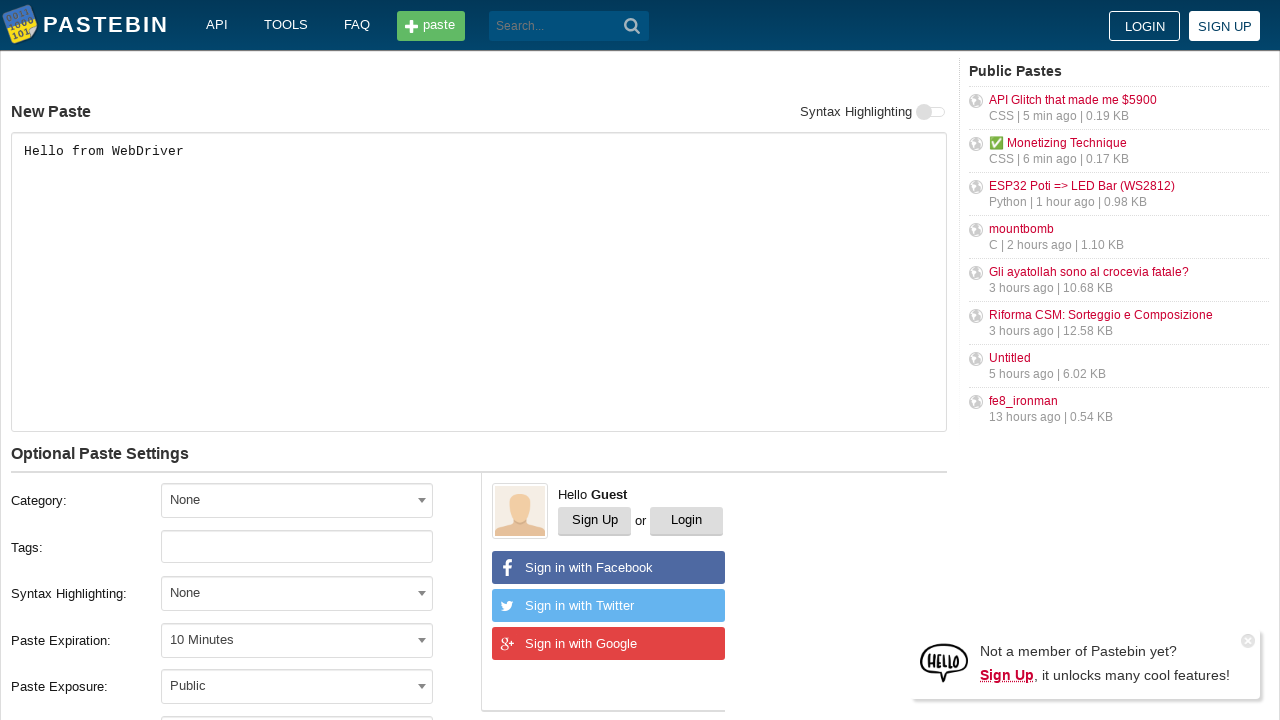

Entered paste name 'helloweb' on #postform-name
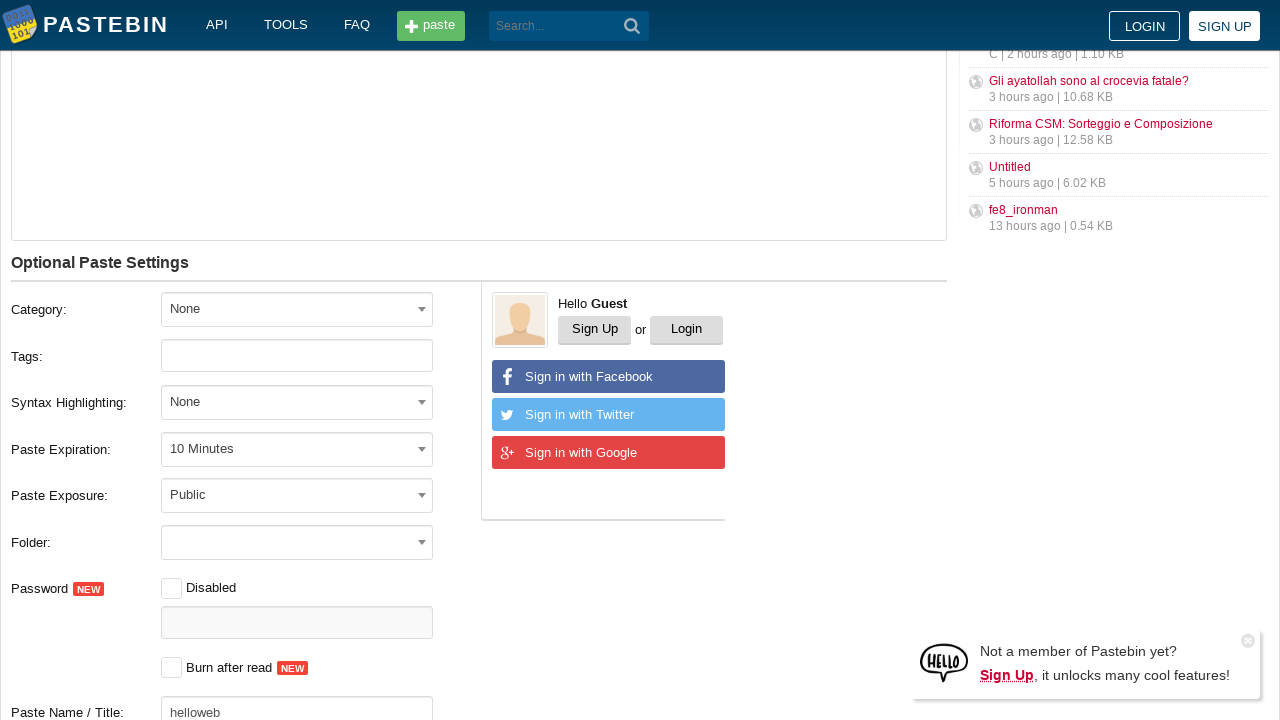

Clicked 'Create New Paste' button to submit form at (240, 400) on button:has-text('Create New Paste')
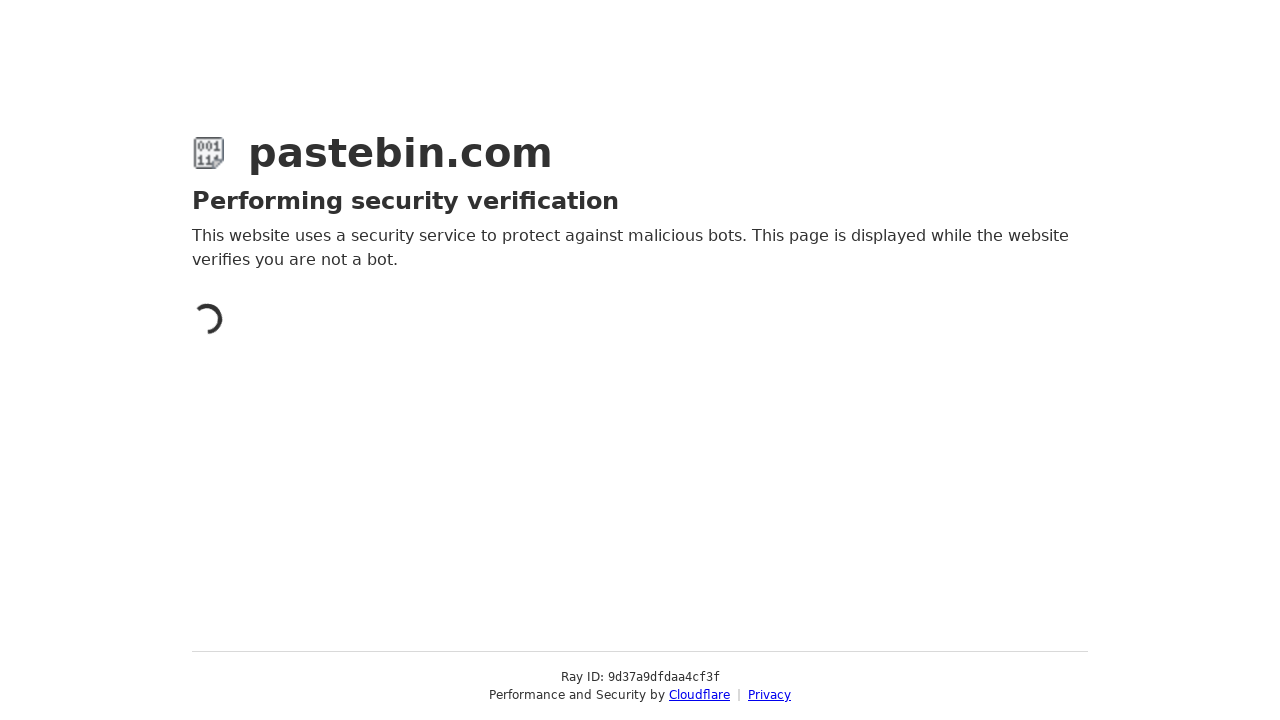

Waited for page to load and network to be idle
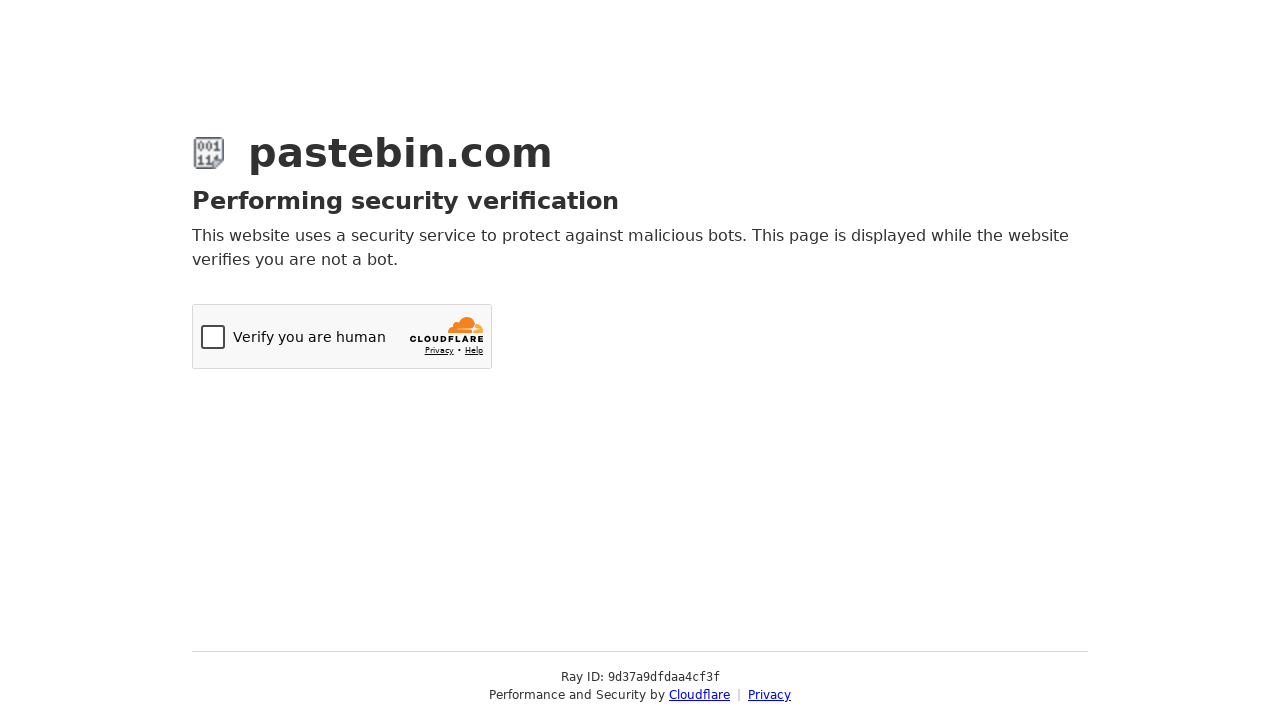

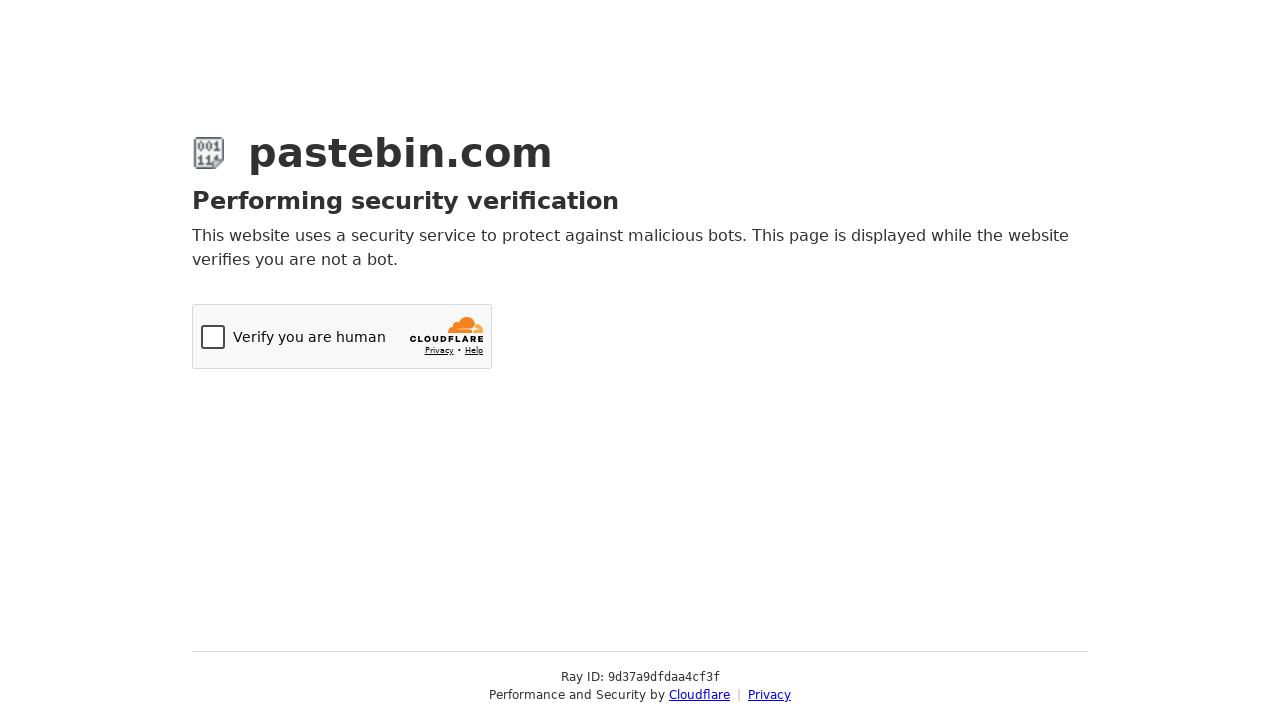